Tests JavaScript prompt dialog by clicking on prompt button, entering text into the prompt, accepting it, and verifying the result text is displayed

Starting URL: https://practice.cydeo.com/javascript_alerts

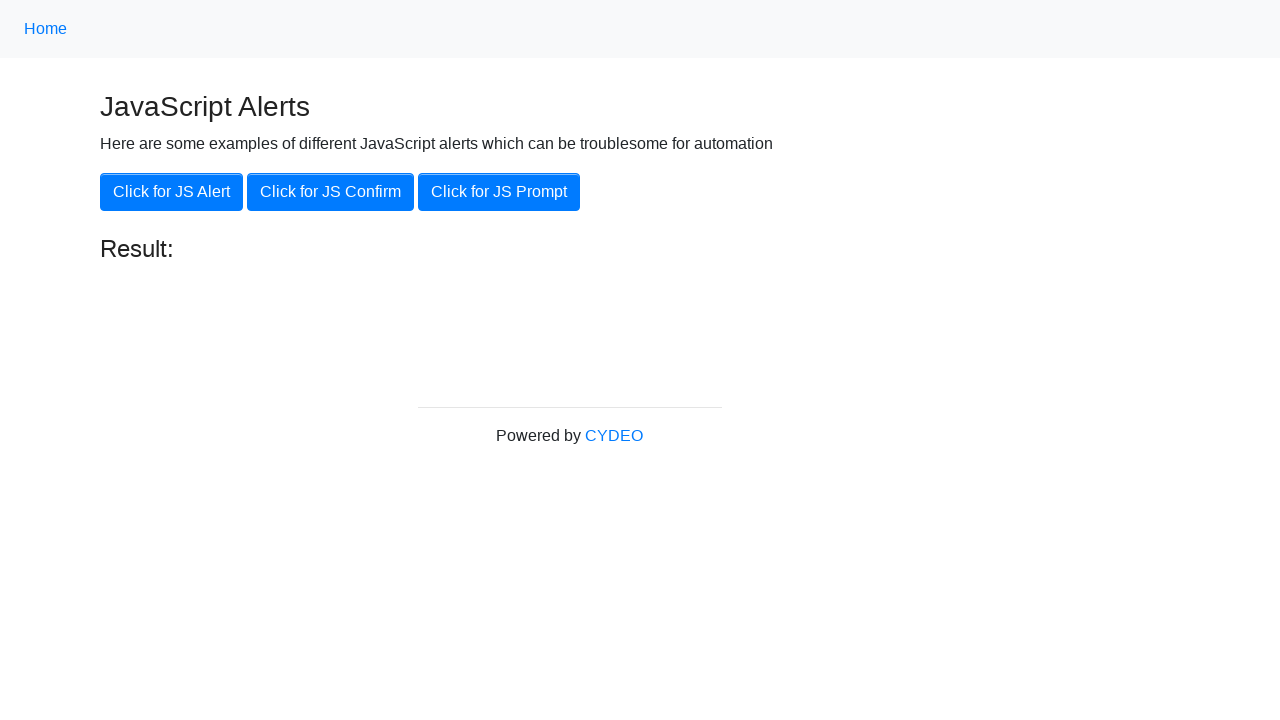

Set up dialog handler to accept prompt with text 'something is happening'
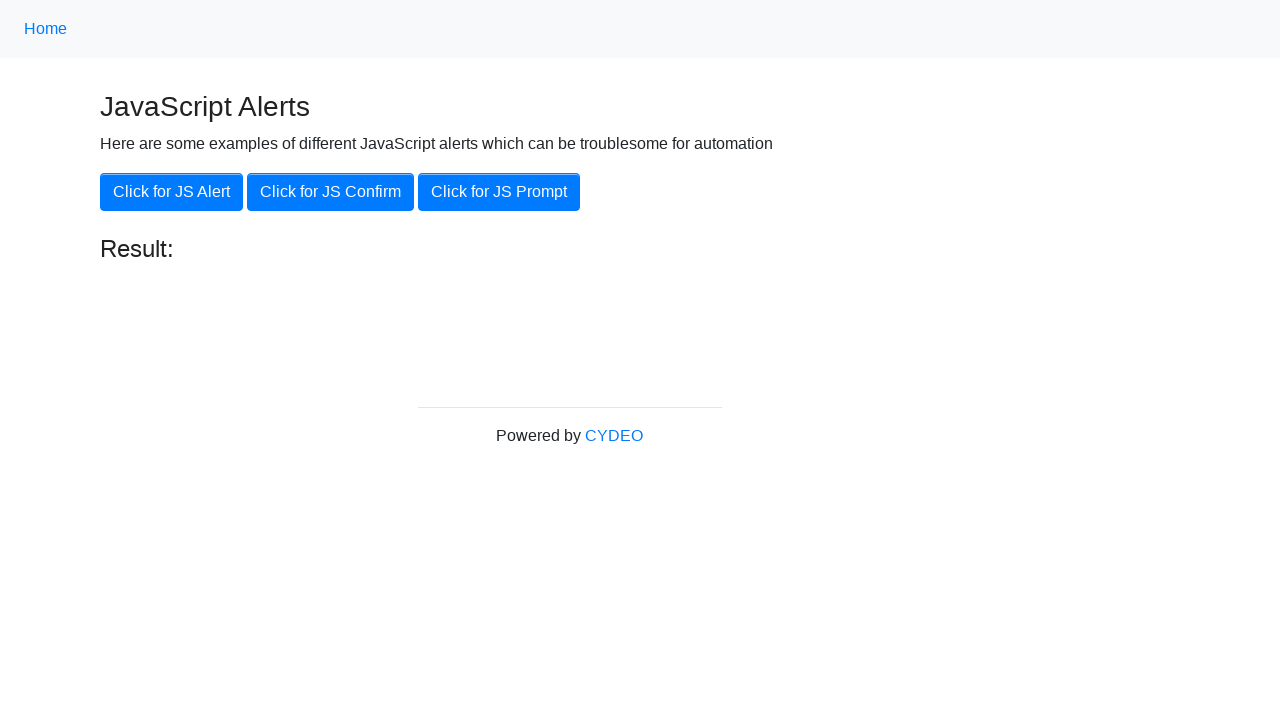

Clicked on JS Prompt button at (499, 192) on xpath=//button[.='Click for JS Prompt']
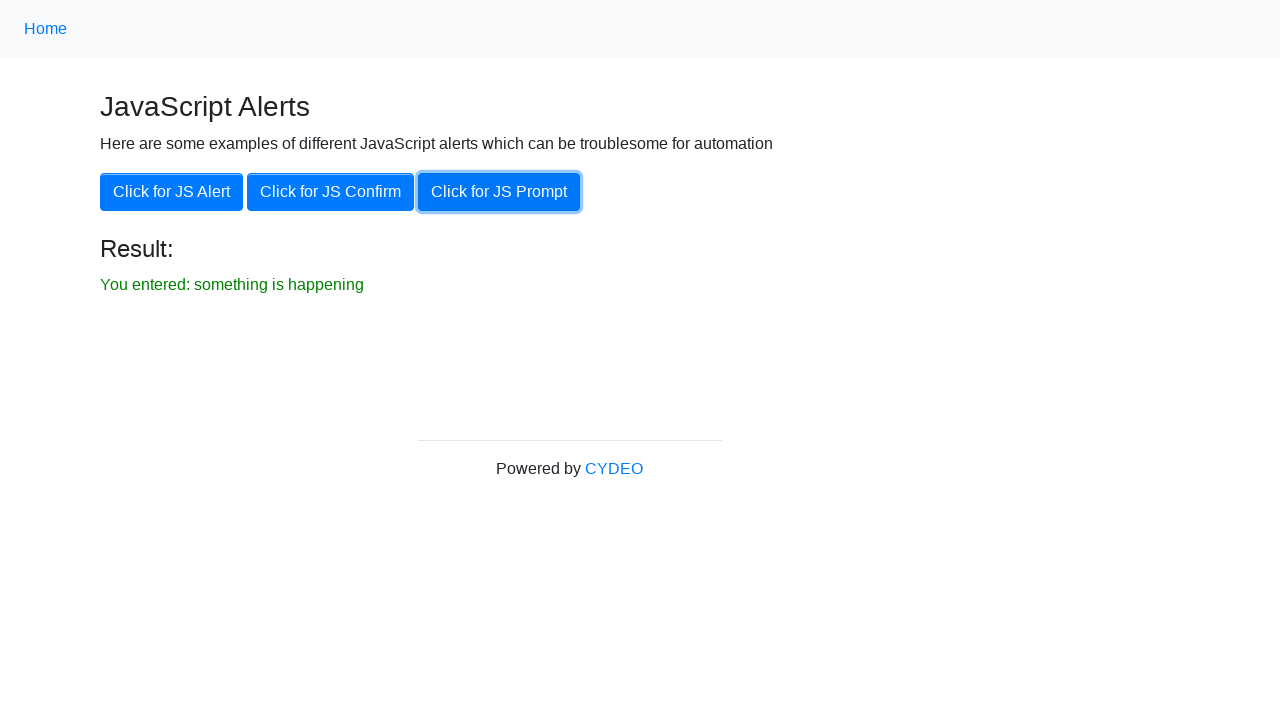

Result text appeared after accepting prompt dialog
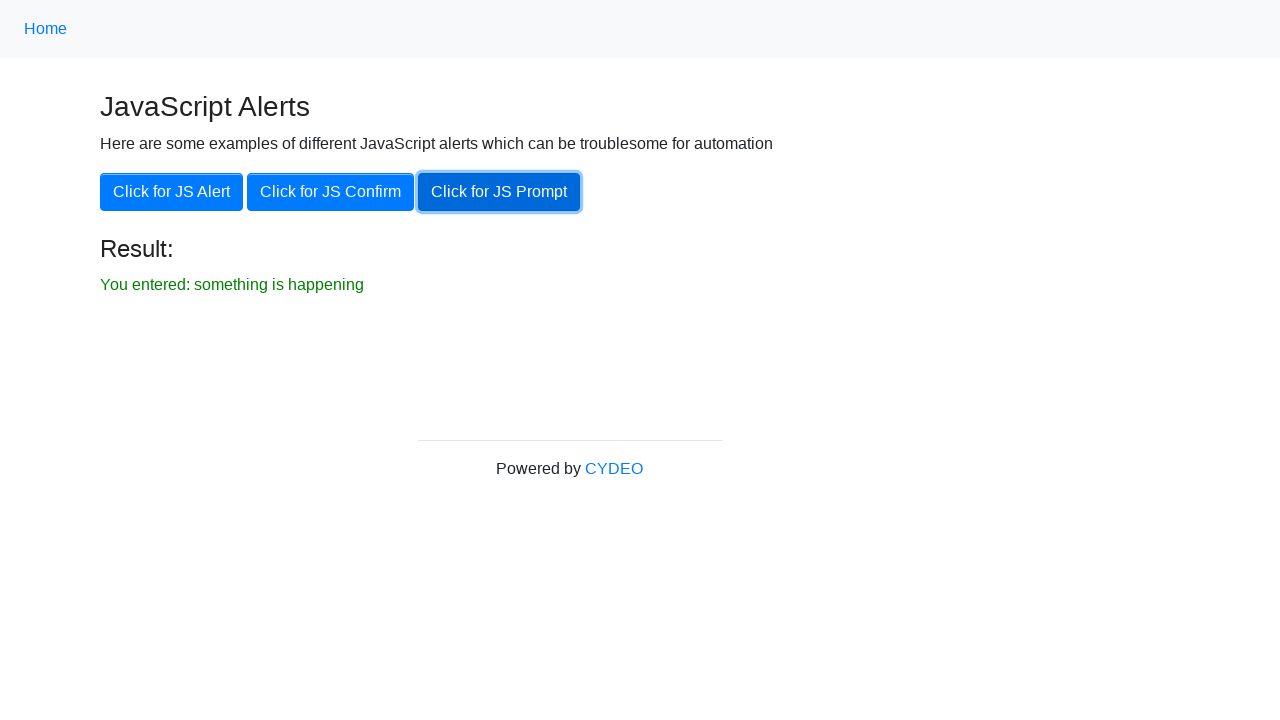

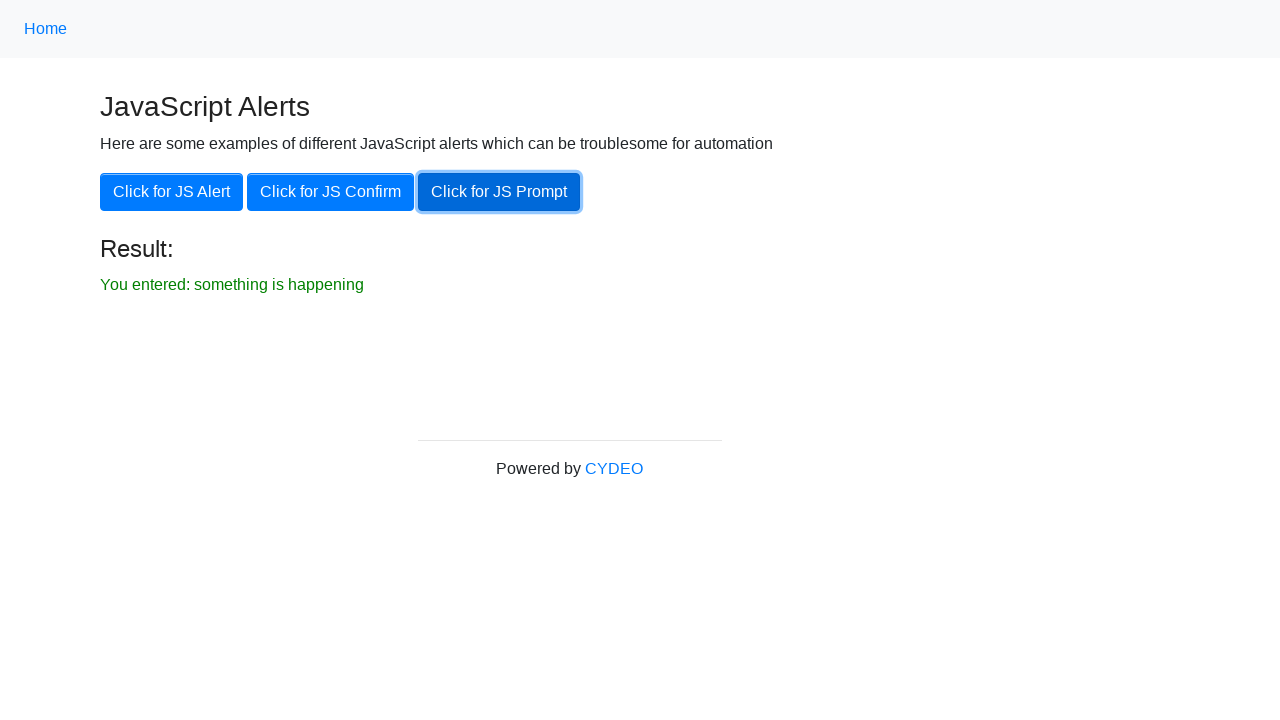